Tests if various form elements (email input, age radio button, education textarea) are displayed on the page and interacts with them if they are visible

Starting URL: https://automationfc.github.io/basic-form/index.html

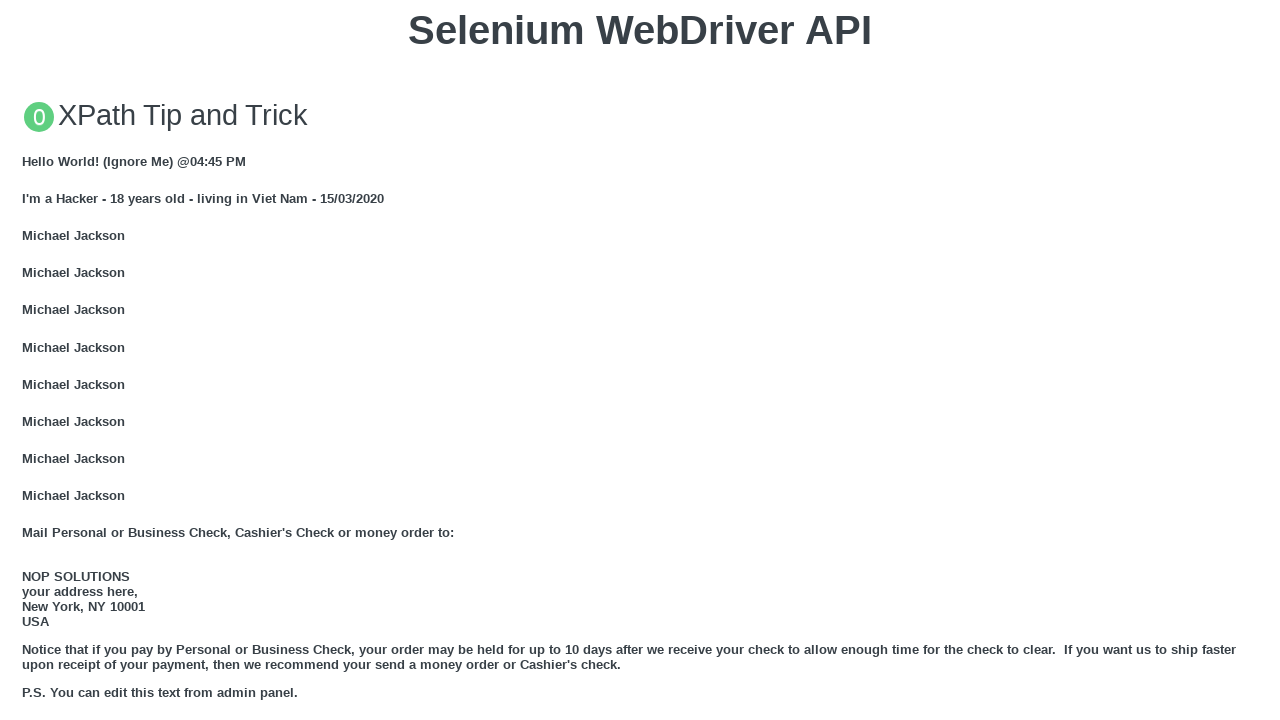

Filled email input field with 'anhttp@gmail.com' on //input[@name='user_email']
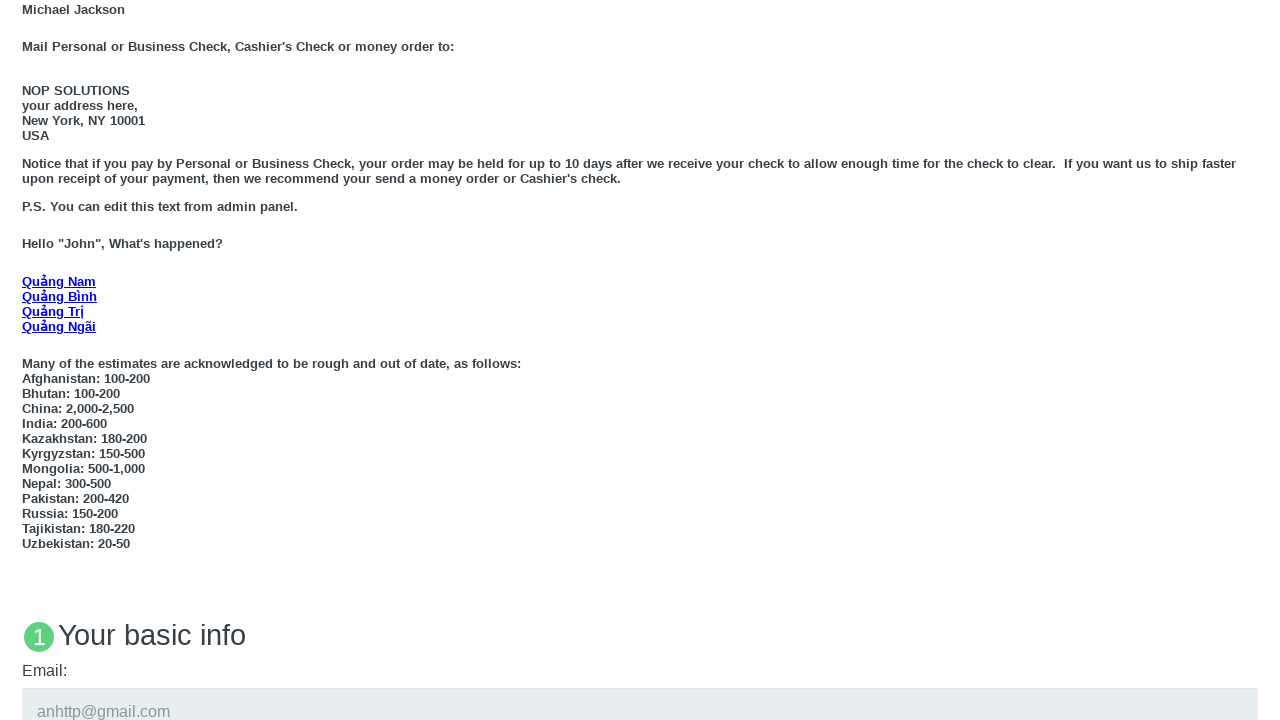

Clicked 'Under 18' age radio button at (76, 360) on xpath=//label[text()='Under 18']
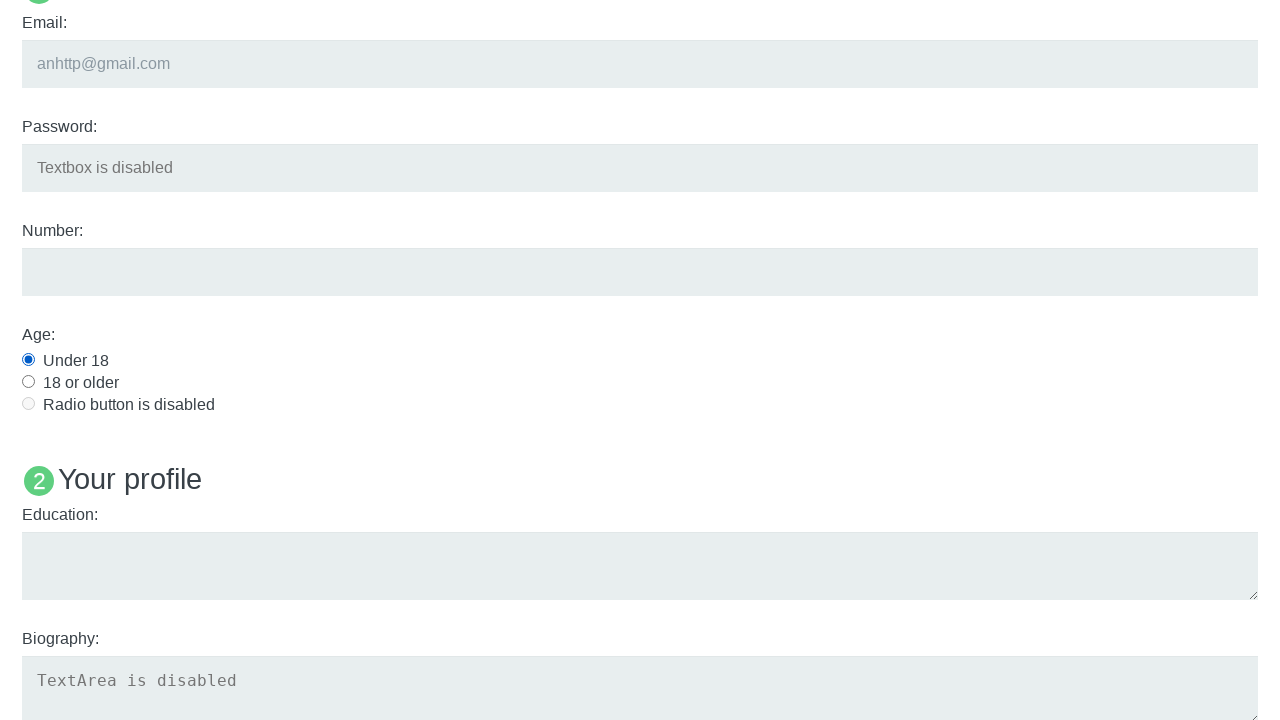

Filled education textarea with 'College' on //textarea[@name='user_edu']
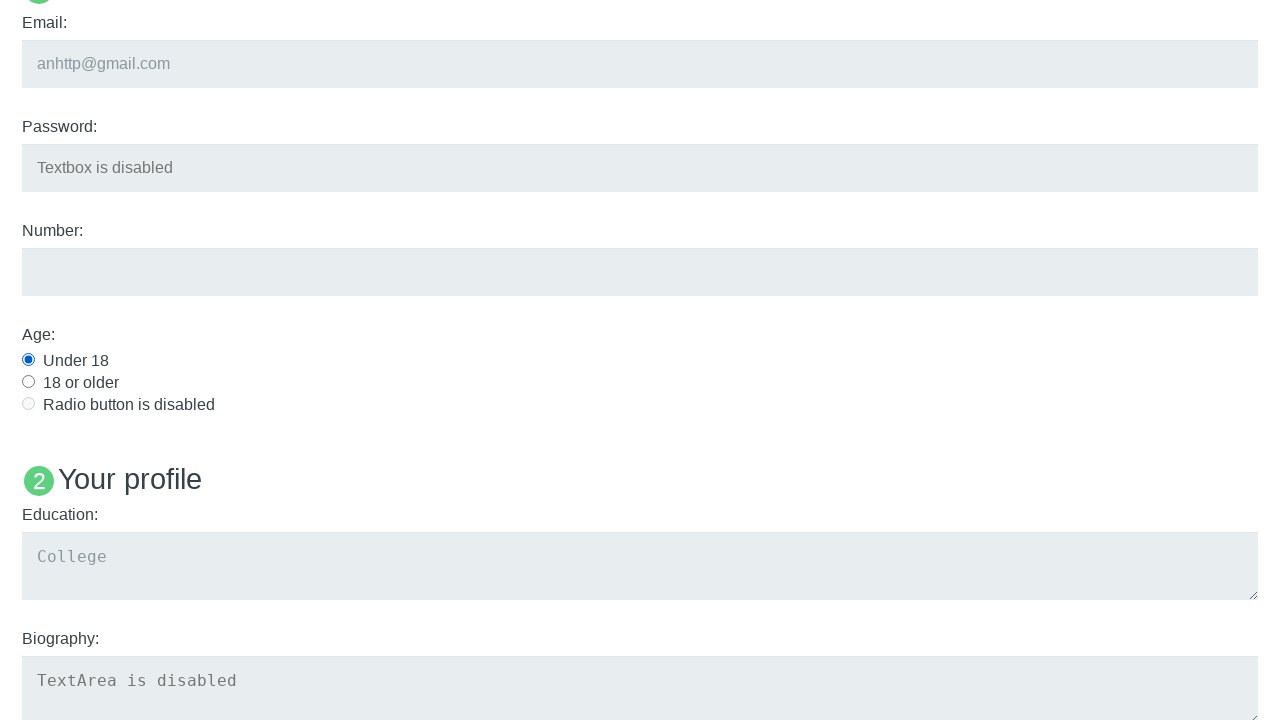

Verified 'Name: User5' heading is displayed
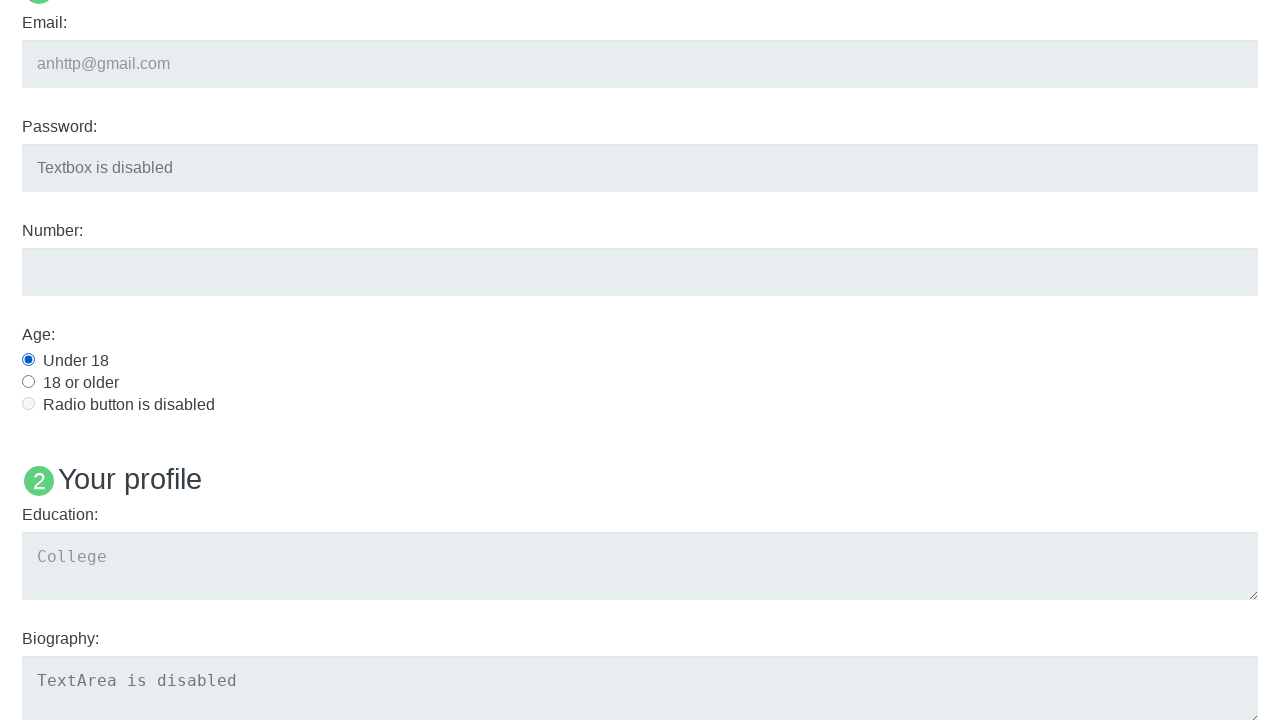

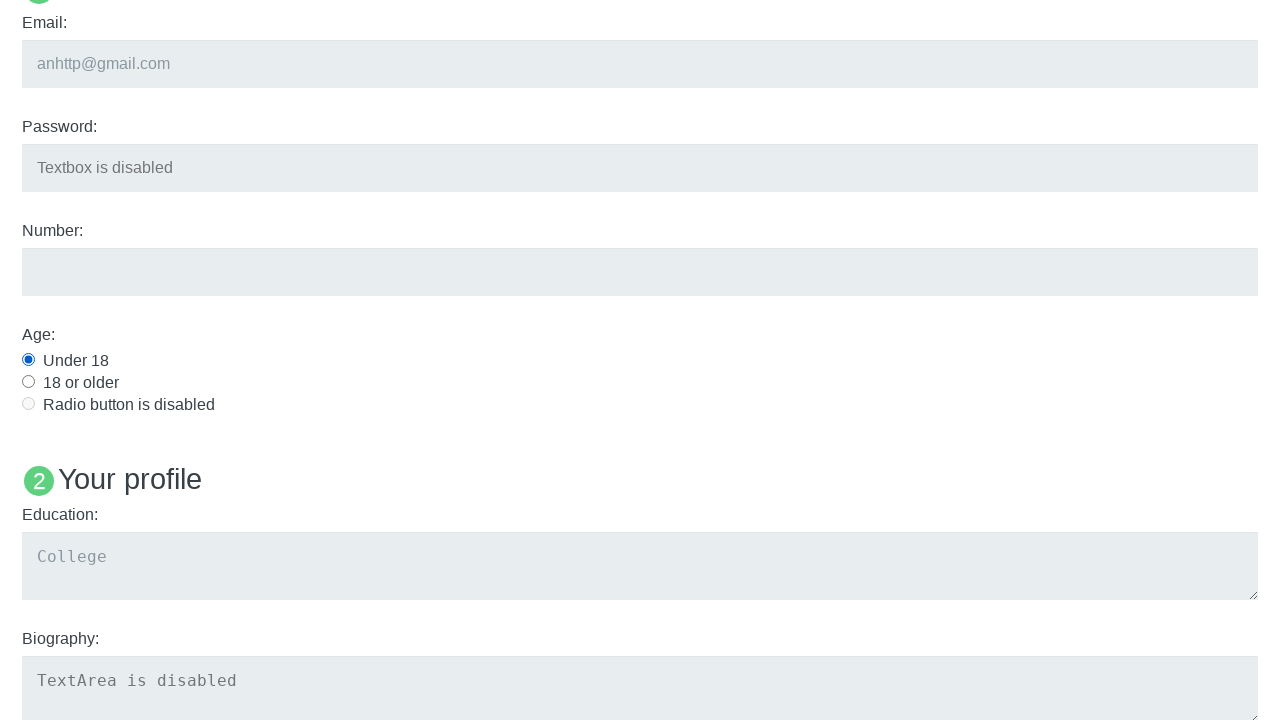